Tests JavaScript alert handling by triggering and interacting with three types of alerts: simple alert, confirm dialog, and prompt dialog

Starting URL: https://the-internet.herokuapp.com/javascript_alerts

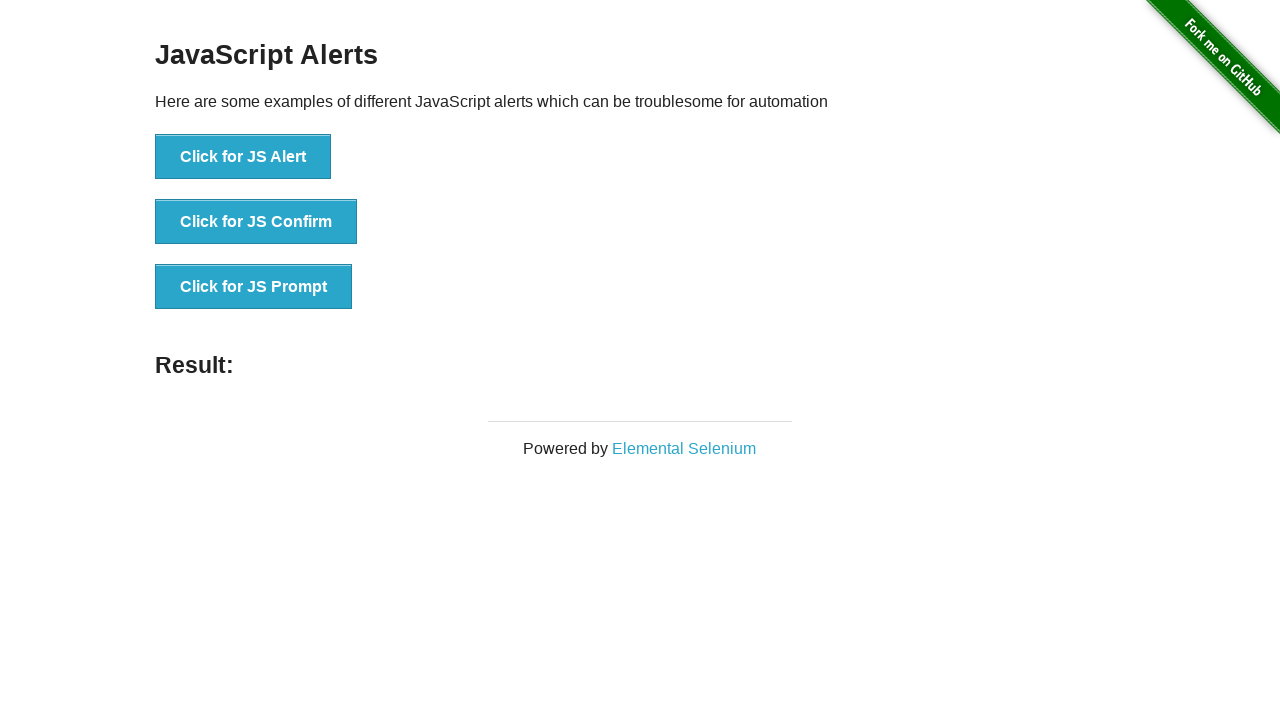

Clicked button to trigger JavaScript alert at (243, 157) on xpath=//button[text()='Click for JS Alert']
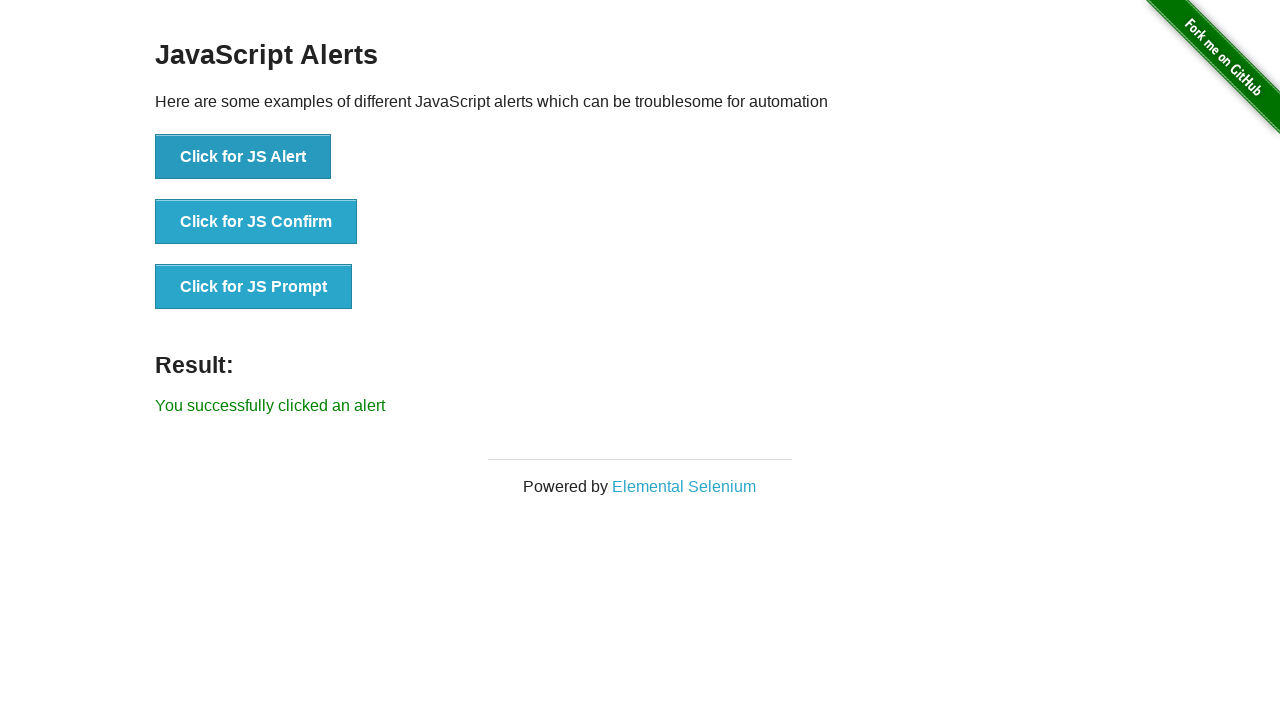

Set up dialog handler to accept the alert
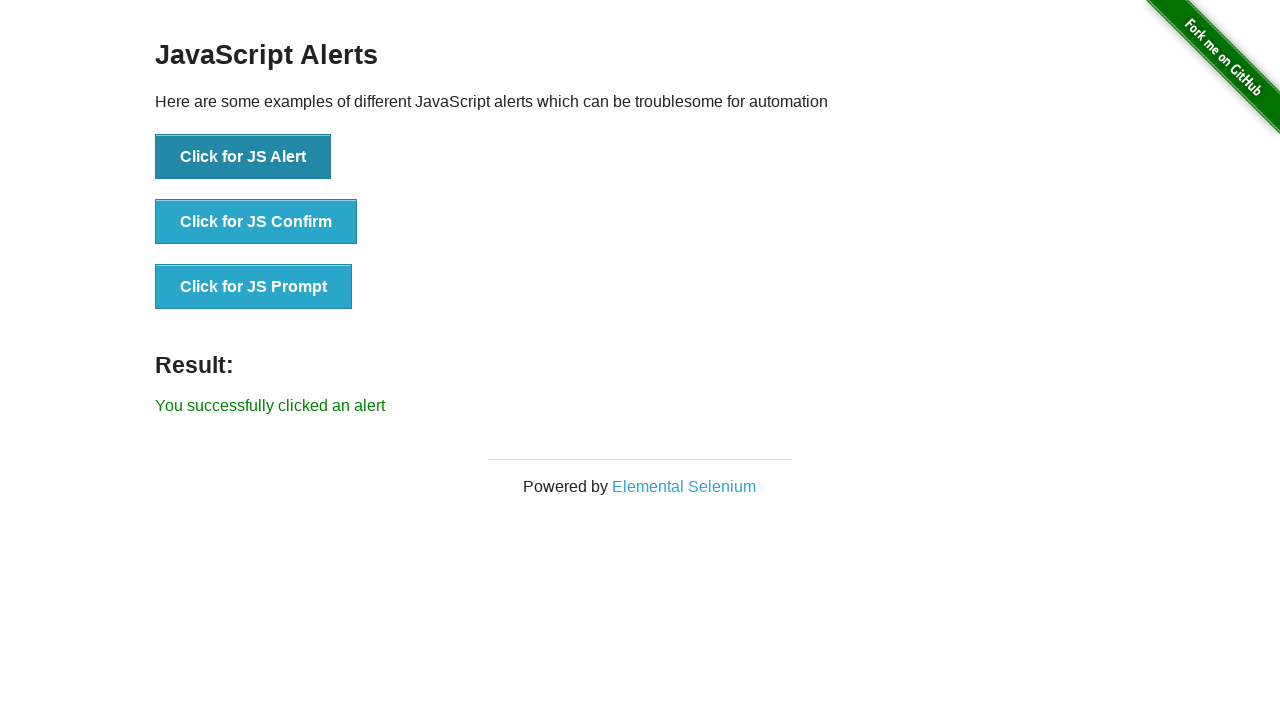

Waited 500ms for alert to complete
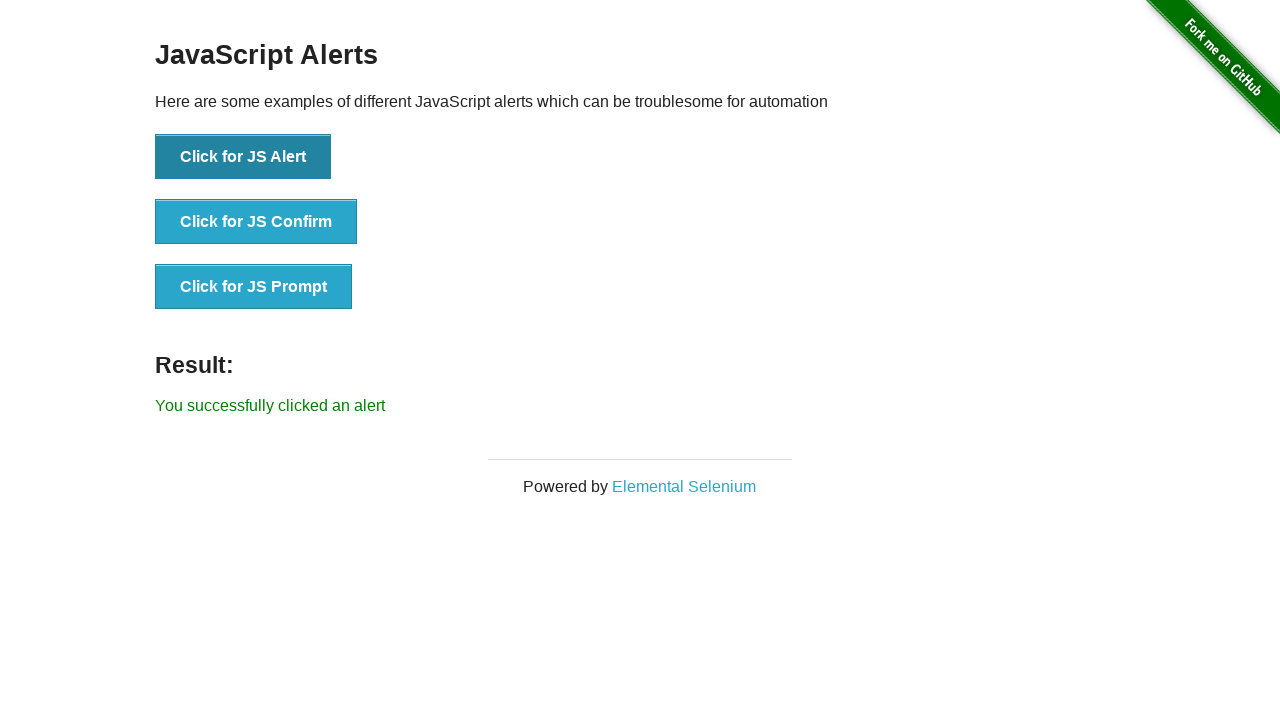

Clicked button to trigger JavaScript confirm dialog at (256, 222) on xpath=//button[text()='Click for JS Confirm']
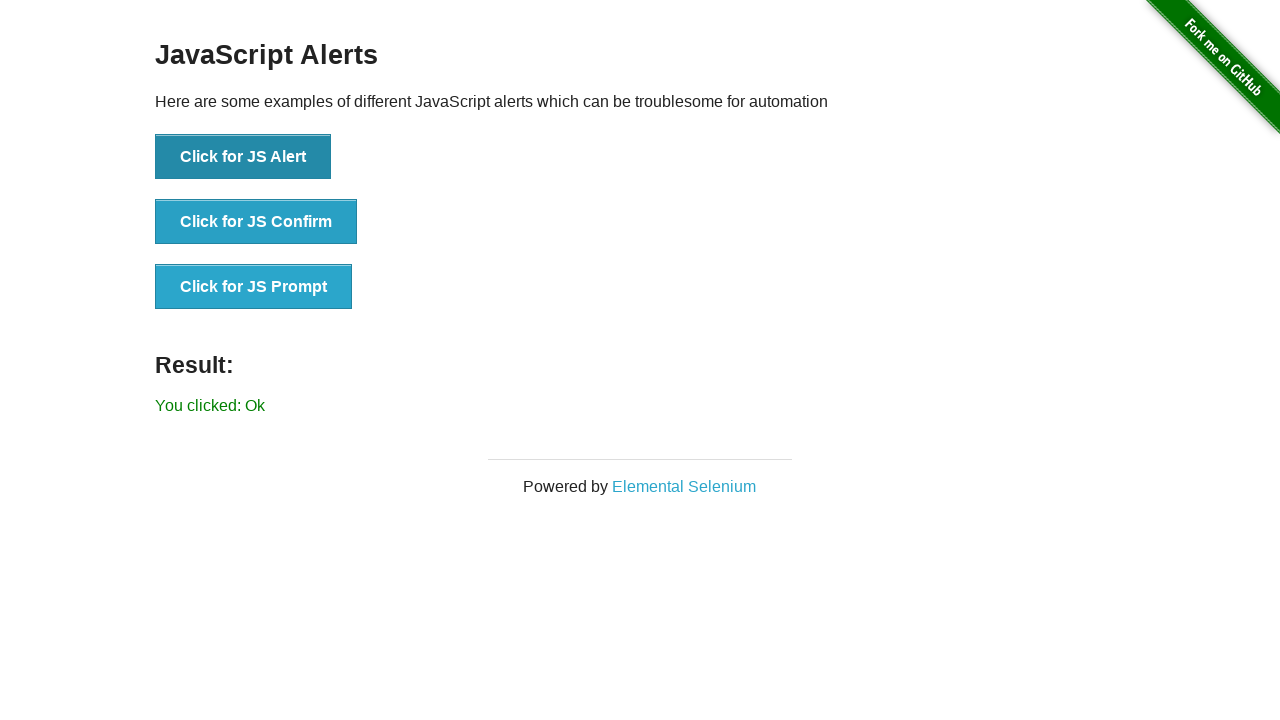

Set up dialog handler to dismiss the confirm dialog
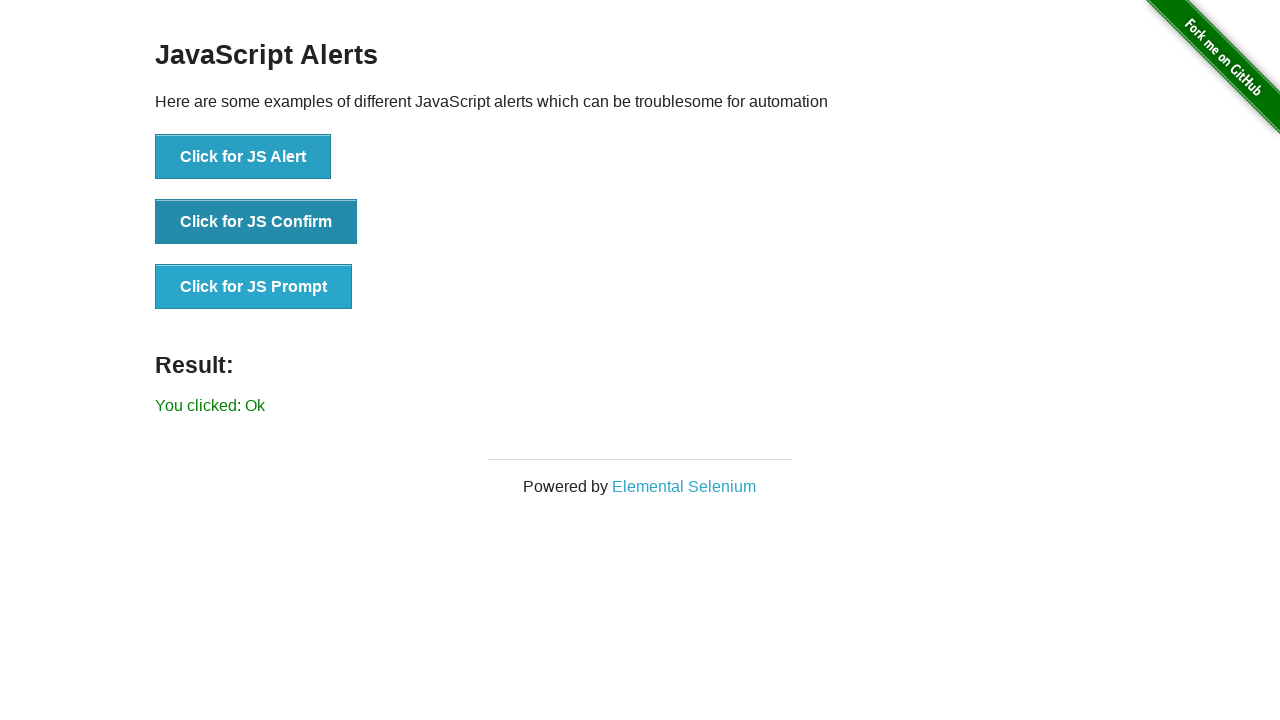

Waited 500ms for confirm dialog to complete
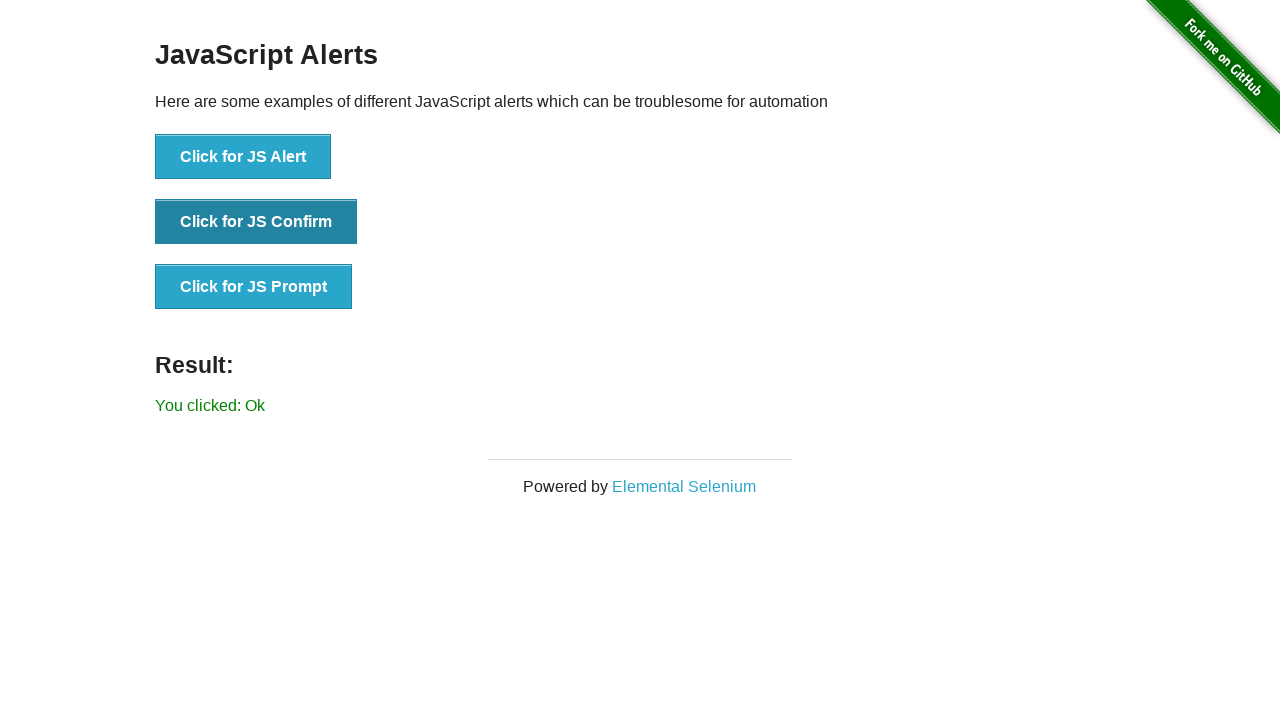

Clicked button to trigger JavaScript prompt dialog at (254, 287) on xpath=//button[text()='Click for JS Prompt']
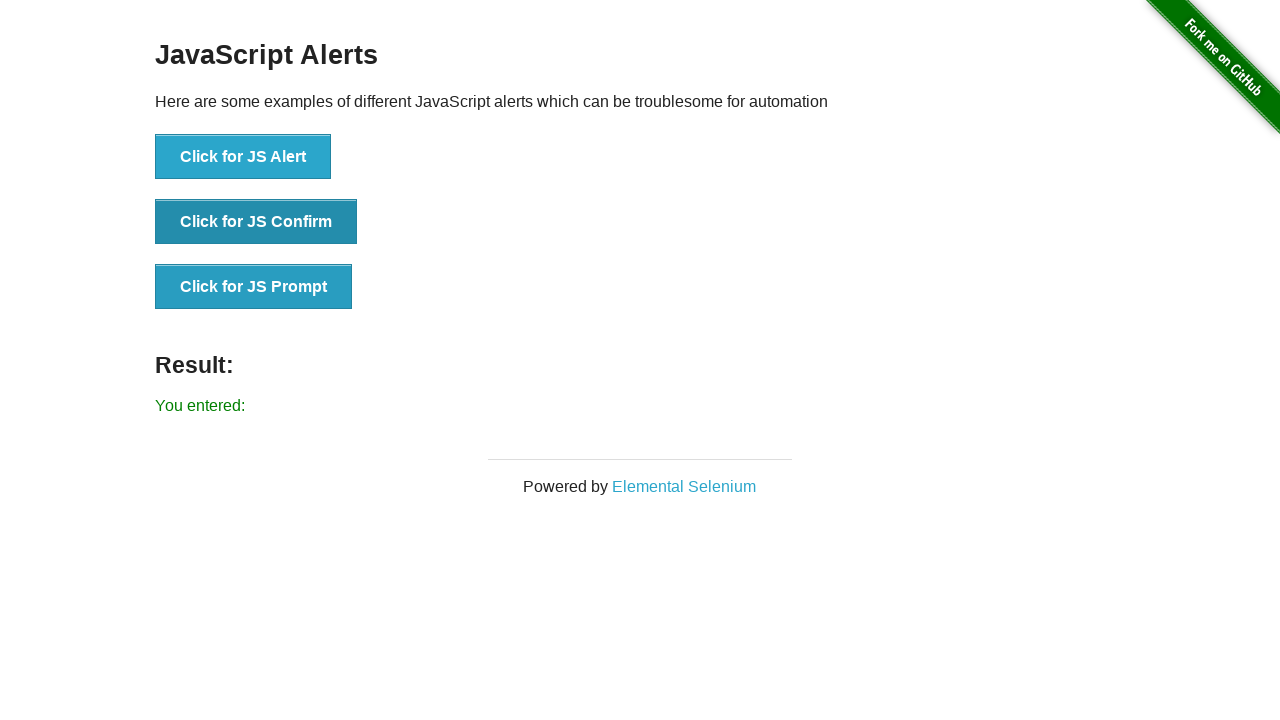

Set up dialog handler to accept prompt with text 'Okie'
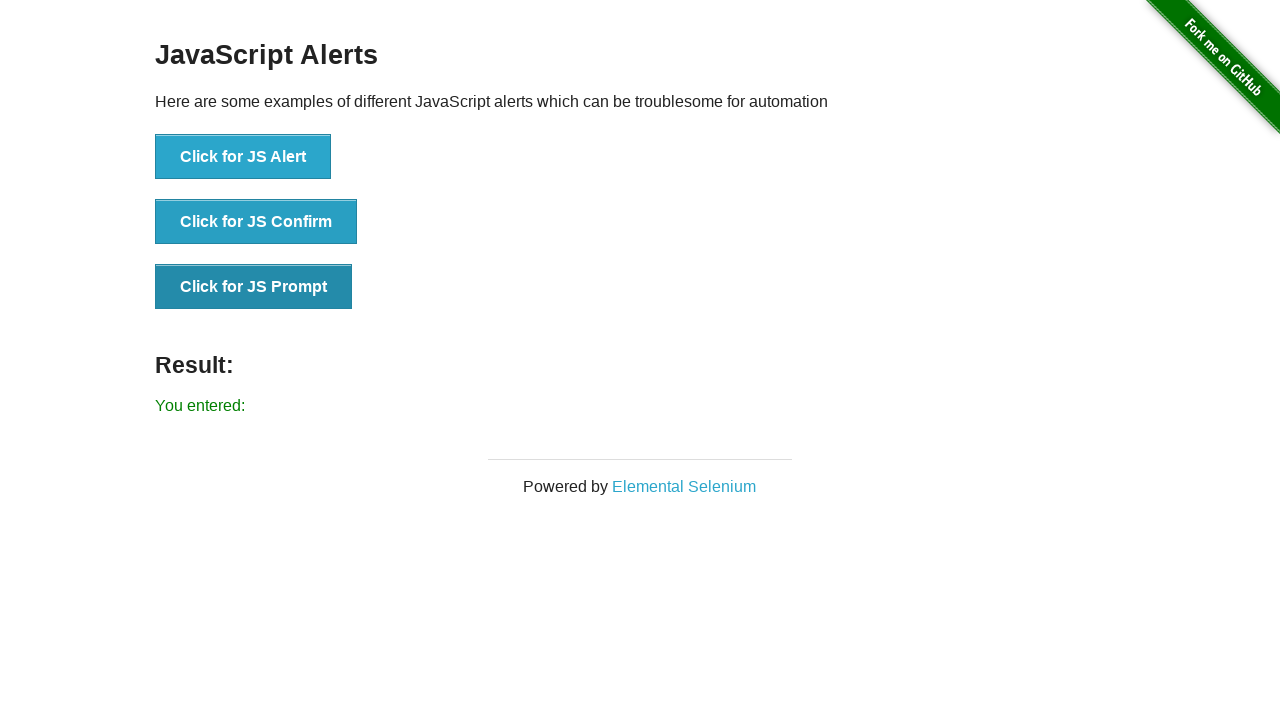

Waited 1000ms for prompt dialog to complete
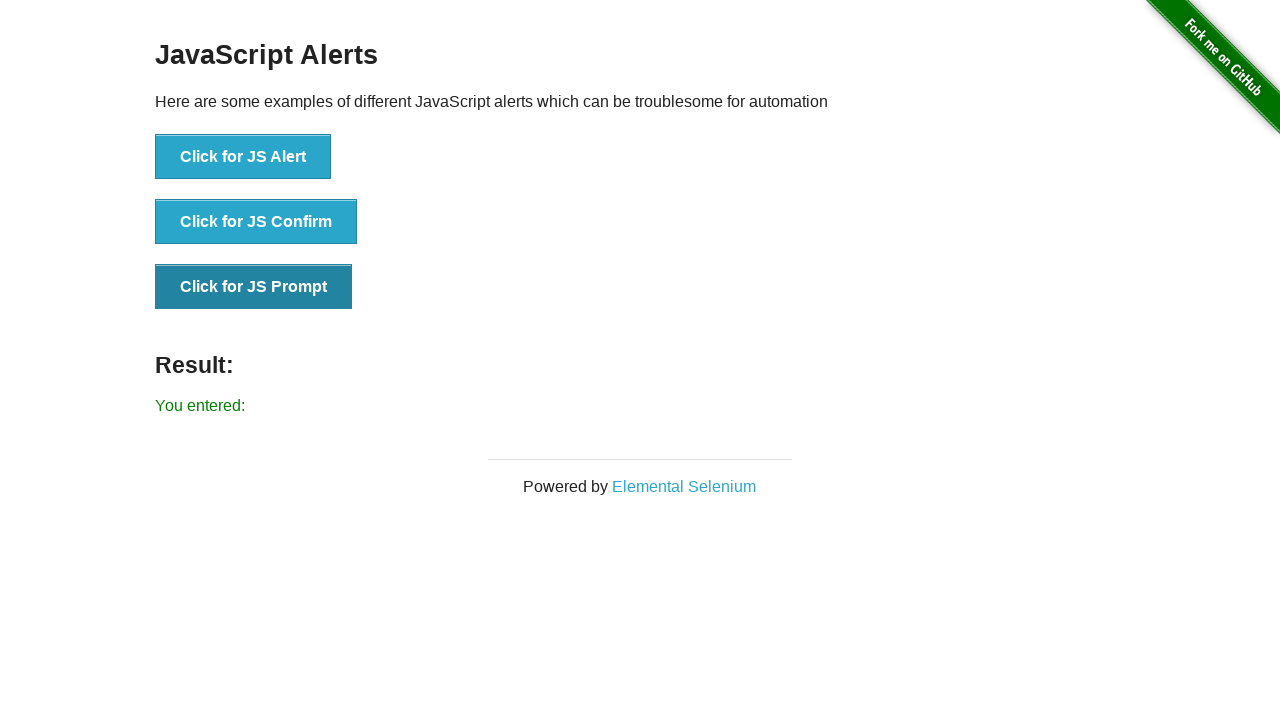

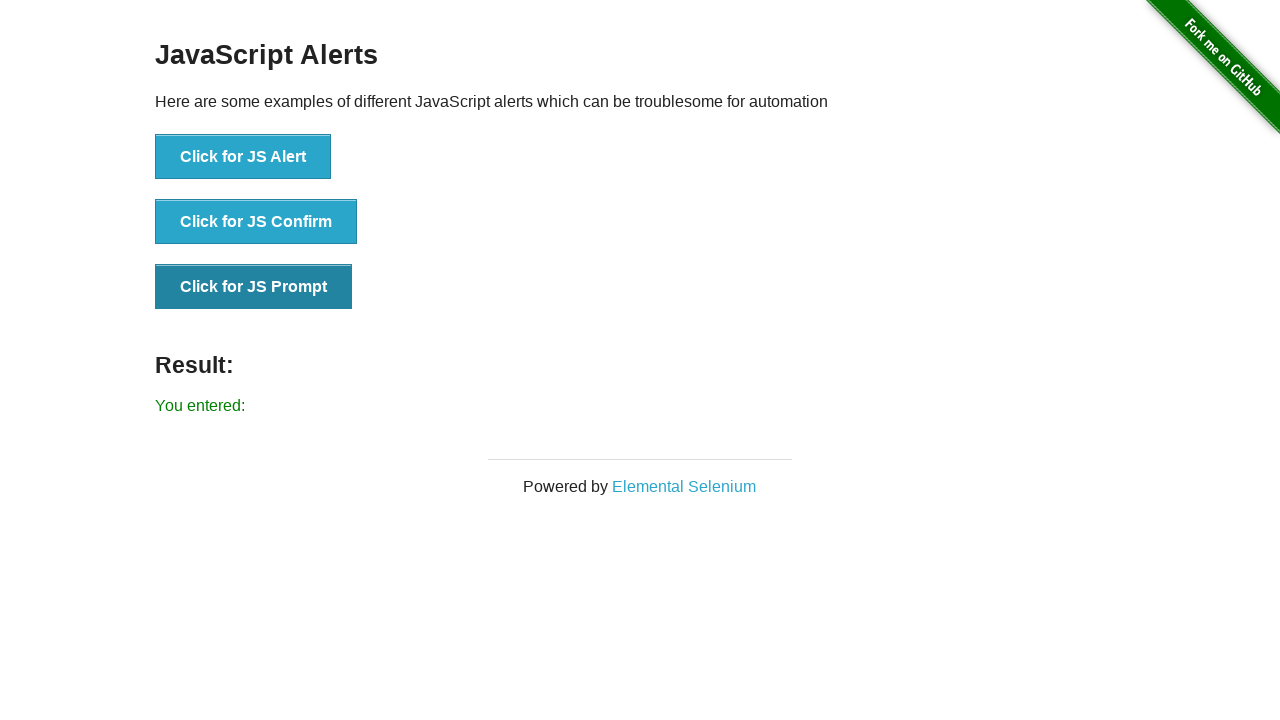